Navigates to the OrangeHRM demo site and verifies the page loads by checking for page content

Starting URL: https://opensource-demo.orangehrmlive.com/

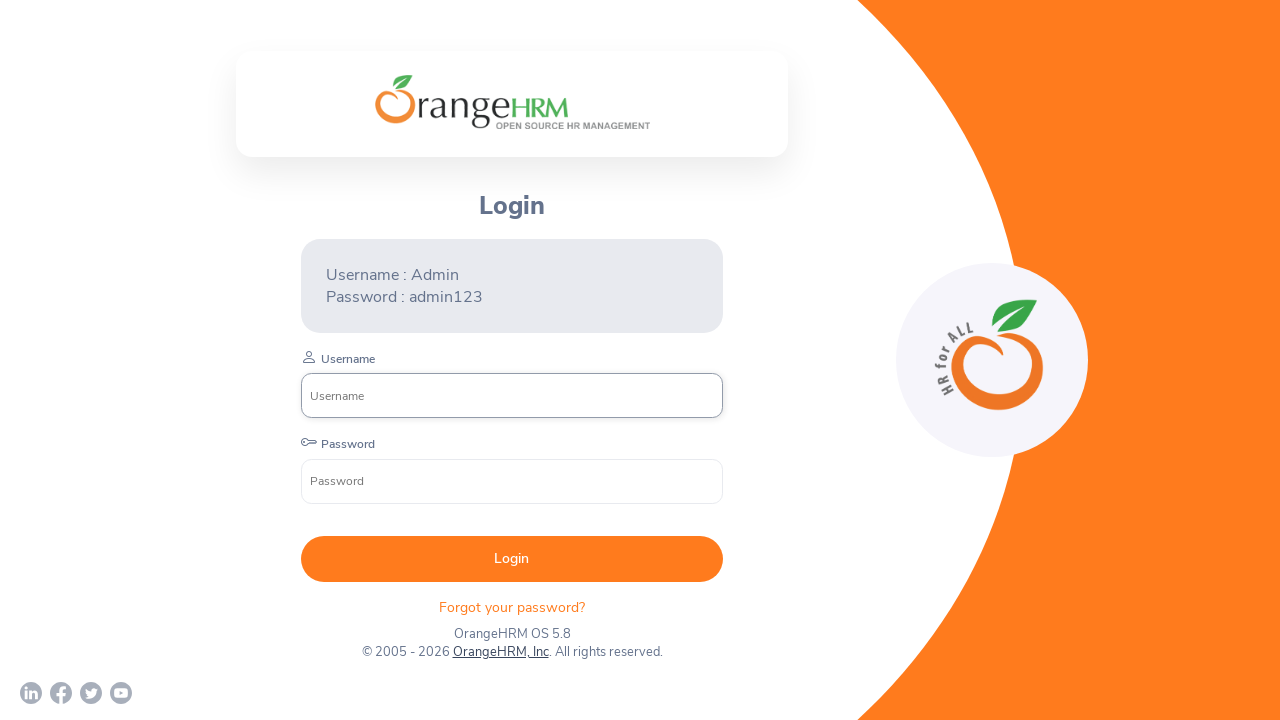

Waited for page DOM content to load
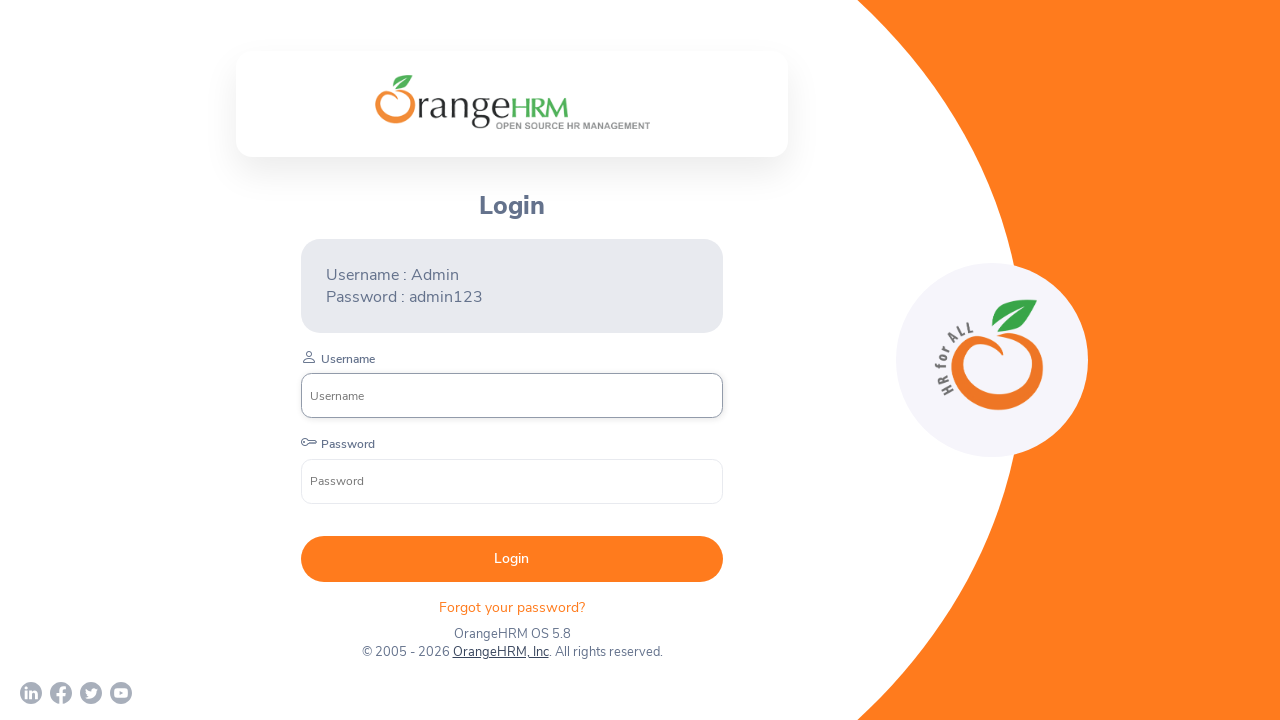

Retrieved page title: OrangeHRM
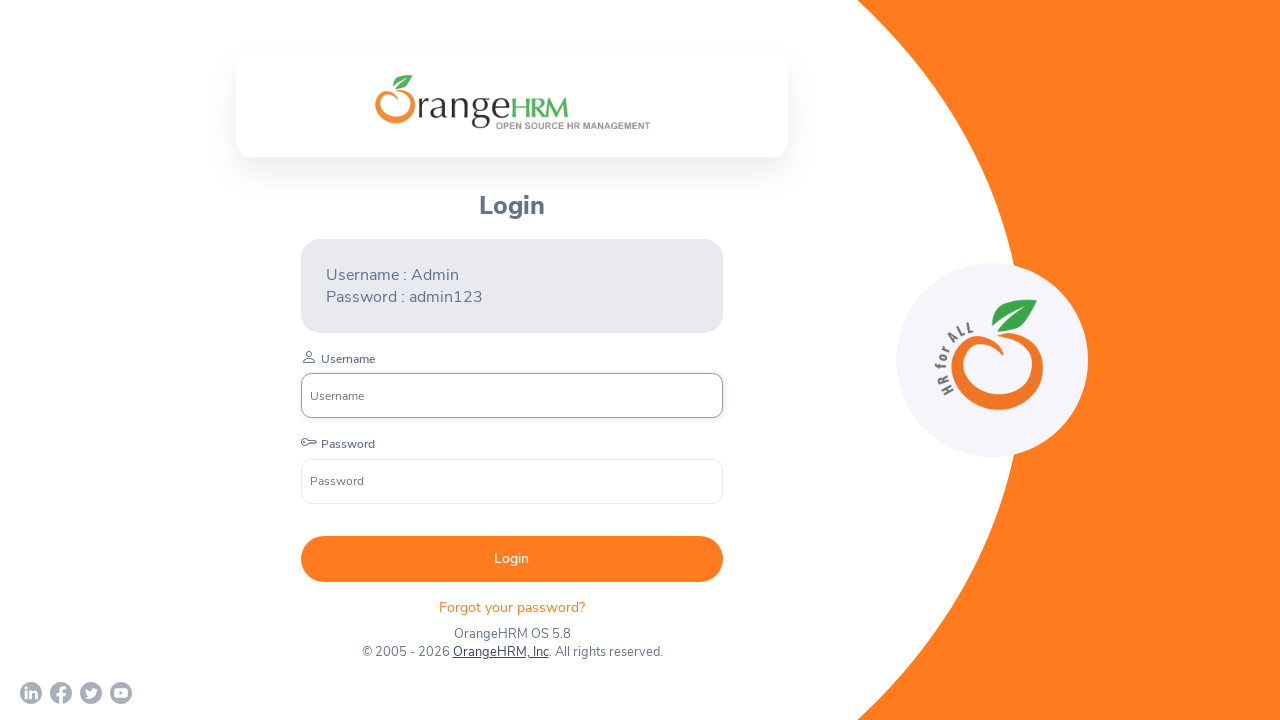

Printed page title to console: OrangeHRM
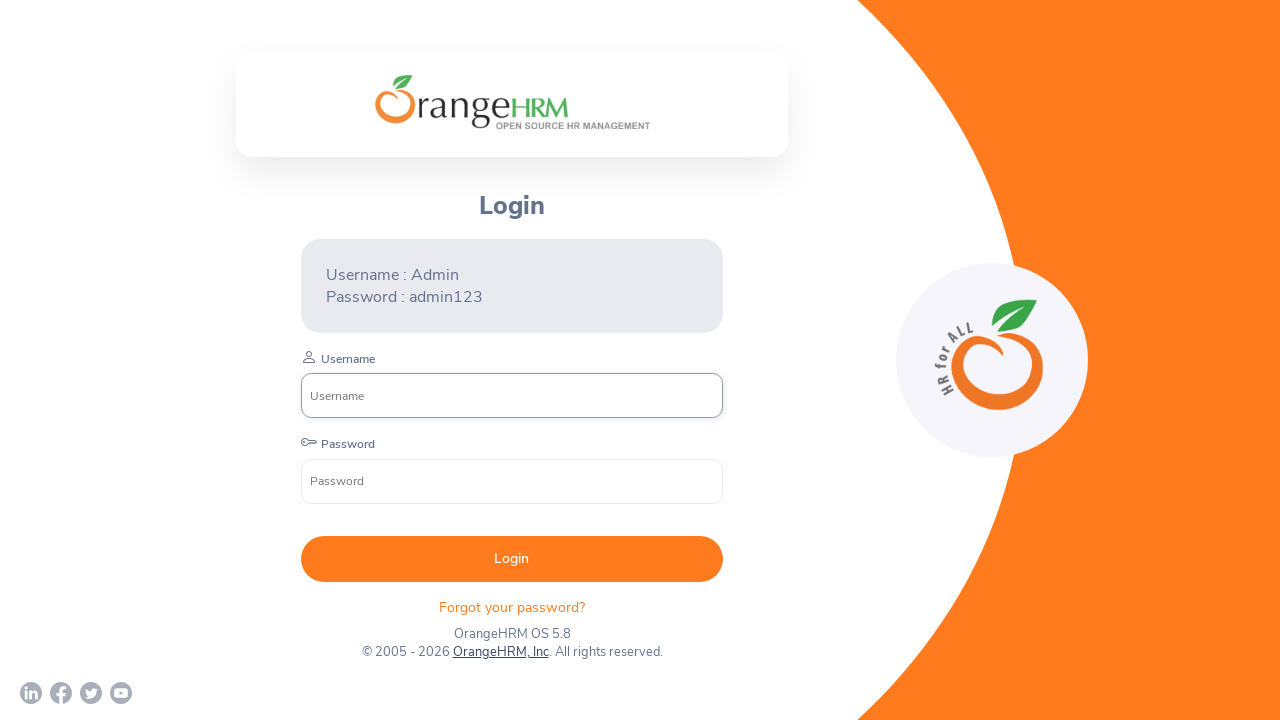

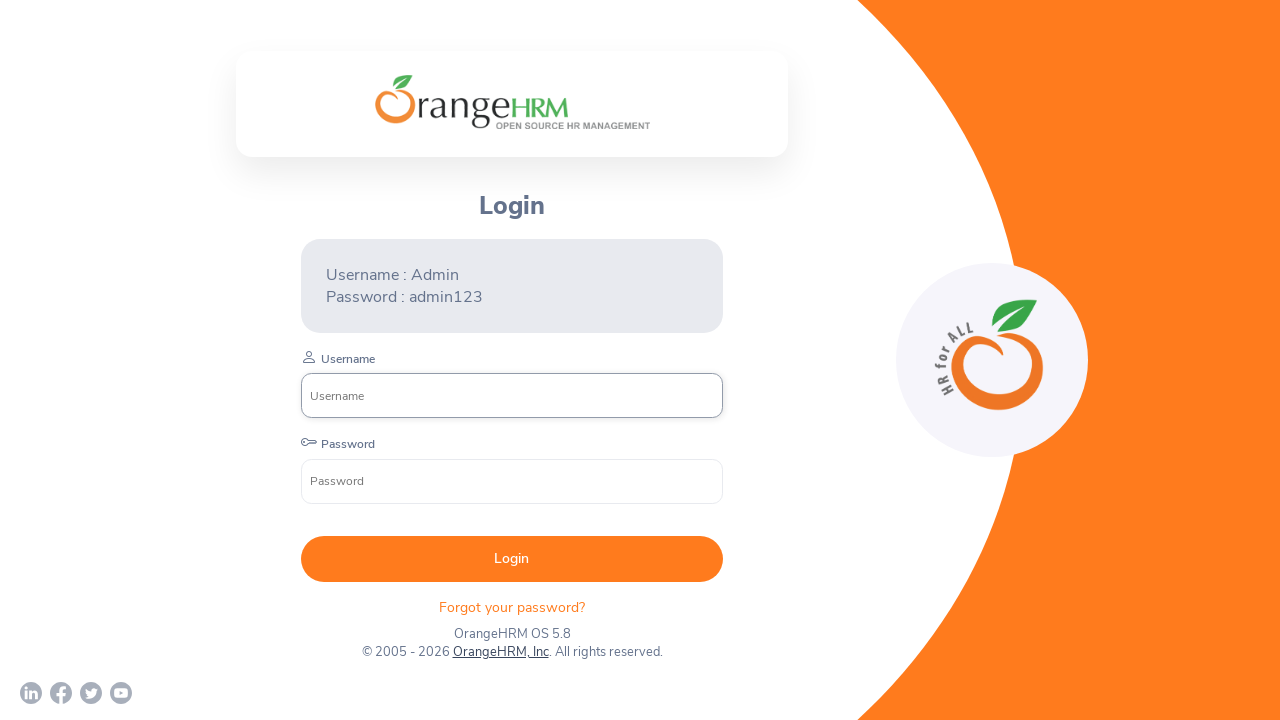